Tests dropdown menu functionality by verifying the dropdown is visible, selecting Option3, and confirming the selection was successful

Starting URL: https://rahulshettyacademy.com/AutomationPractice/

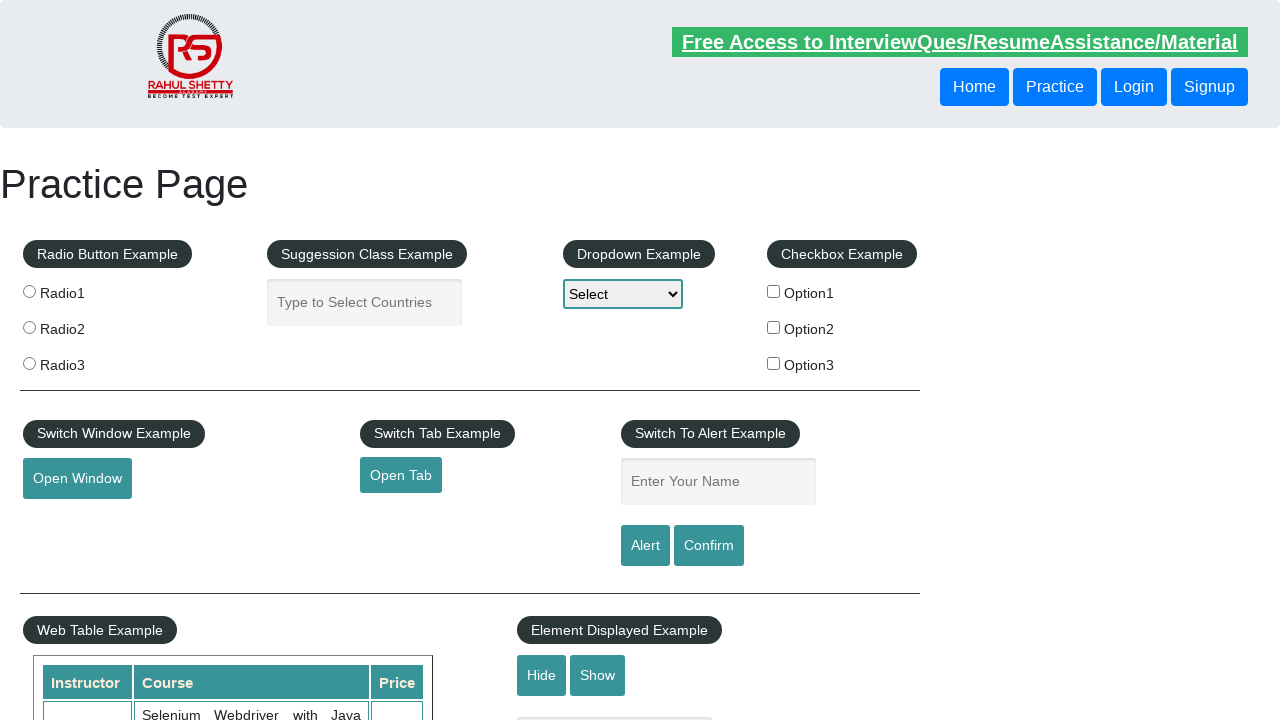

Dropdown menu is visible
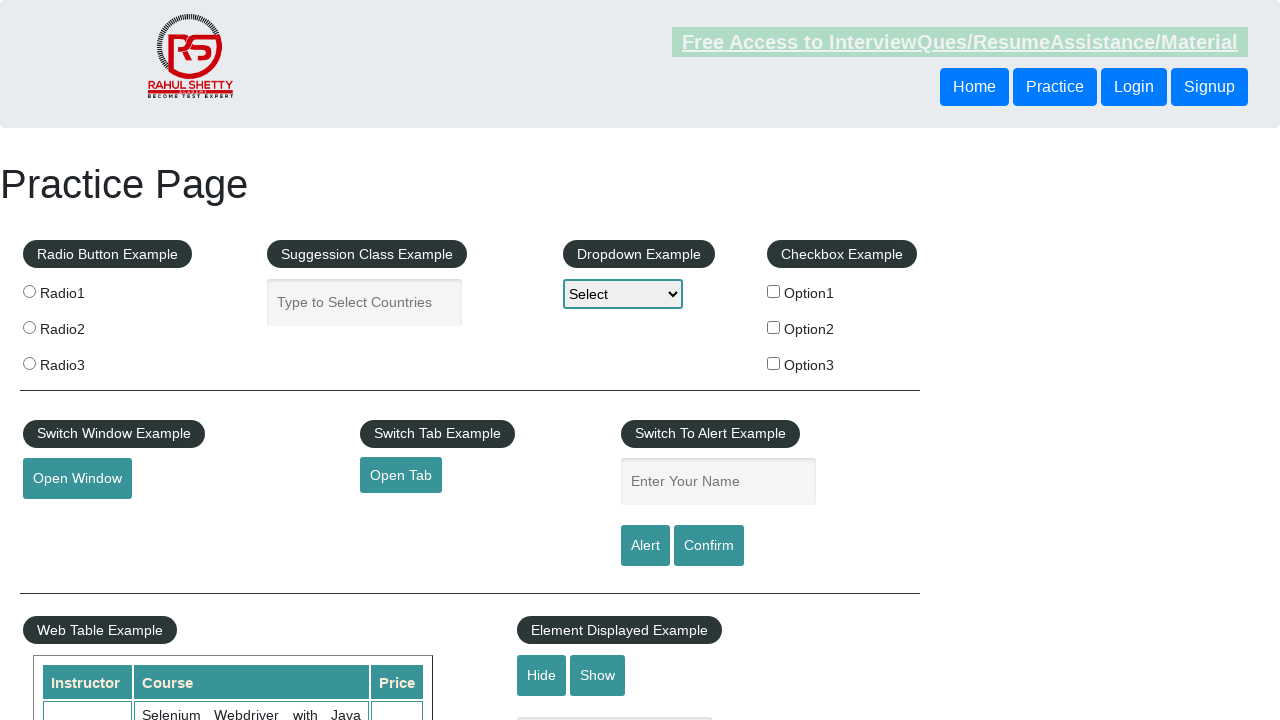

Selected Option3 from dropdown menu on select#dropdown-class-example
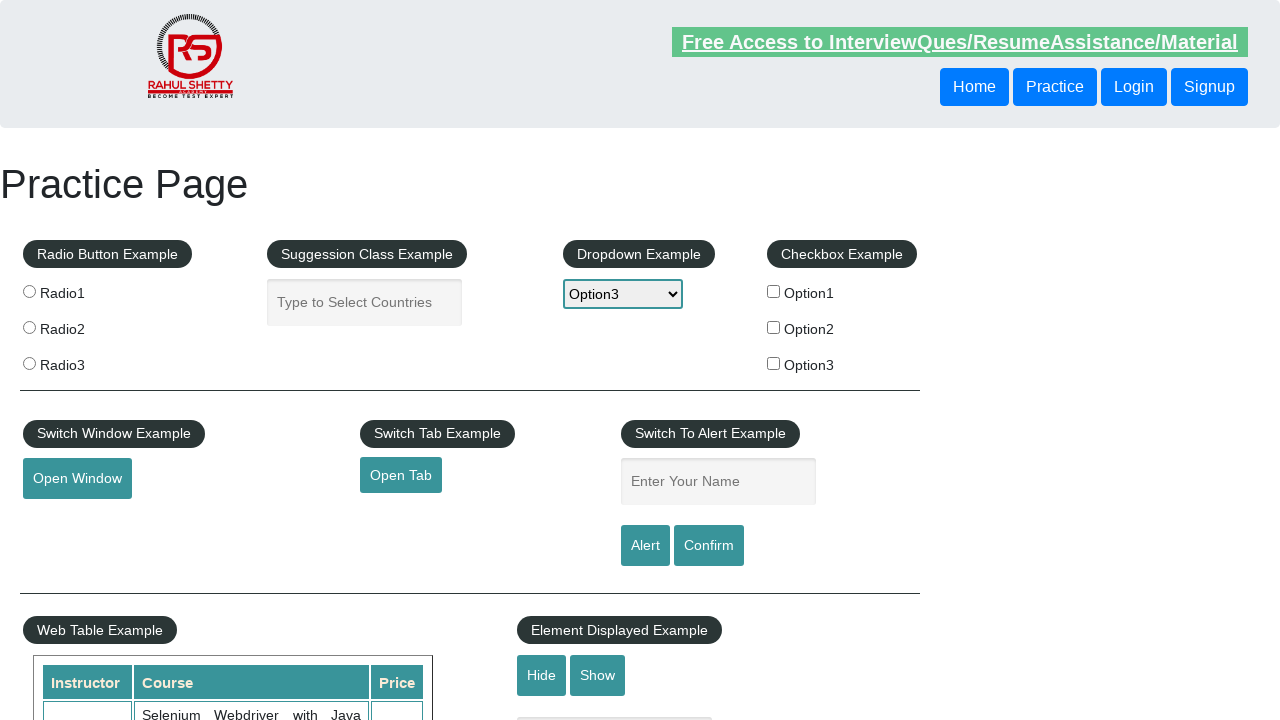

Confirmed Option3 is selected in dropdown
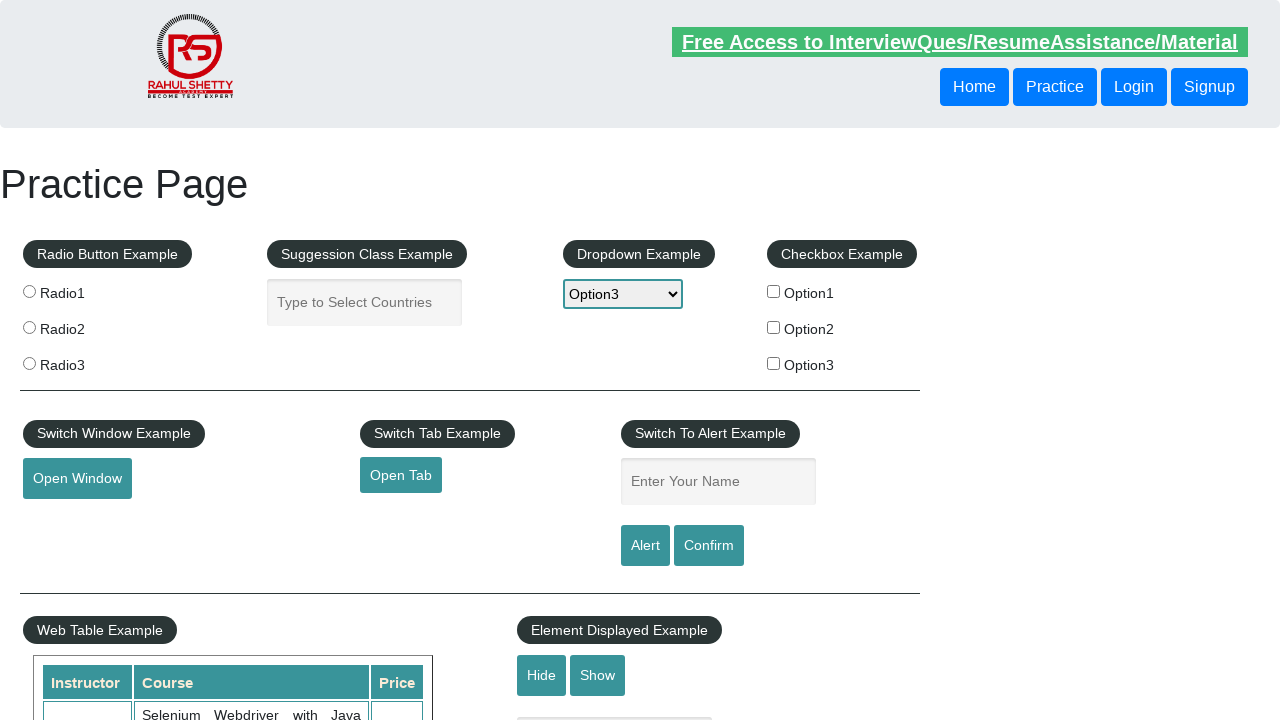

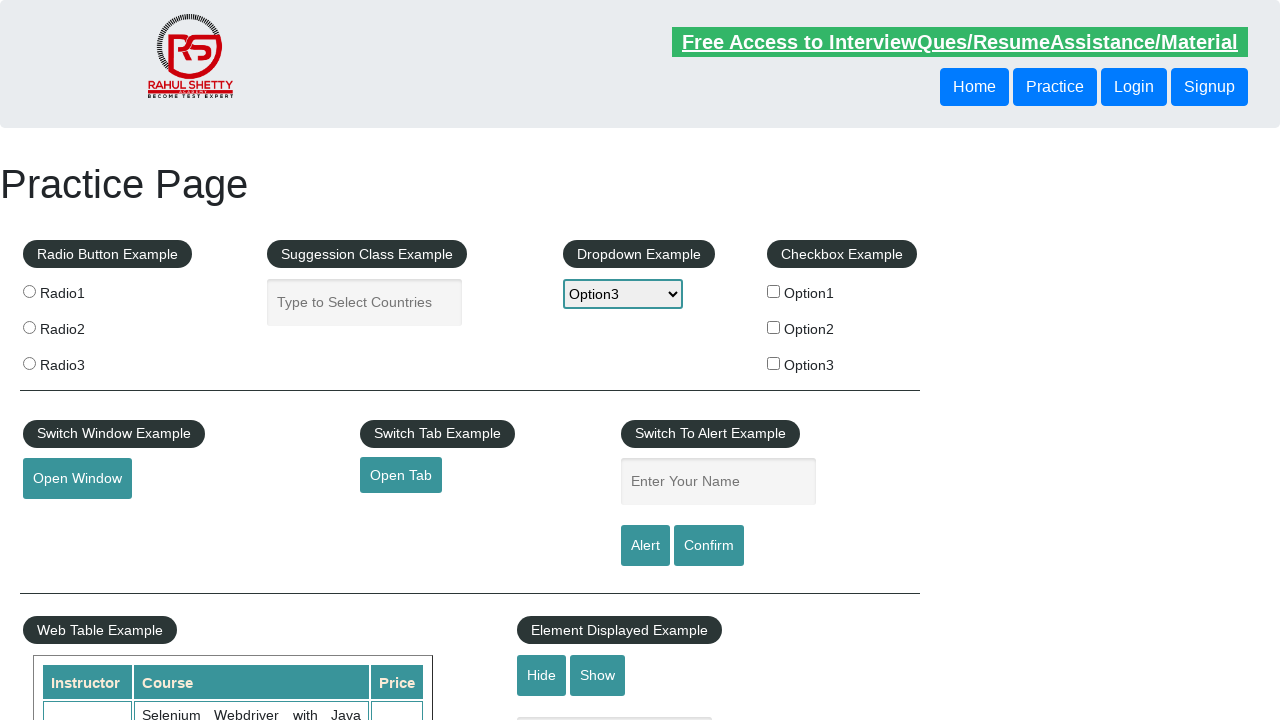